Tests a progress bar functionality by clicking a button to start the progress and waiting for it to reach 100%

Starting URL: https://demo.automationtesting.in/ProgressBar.html

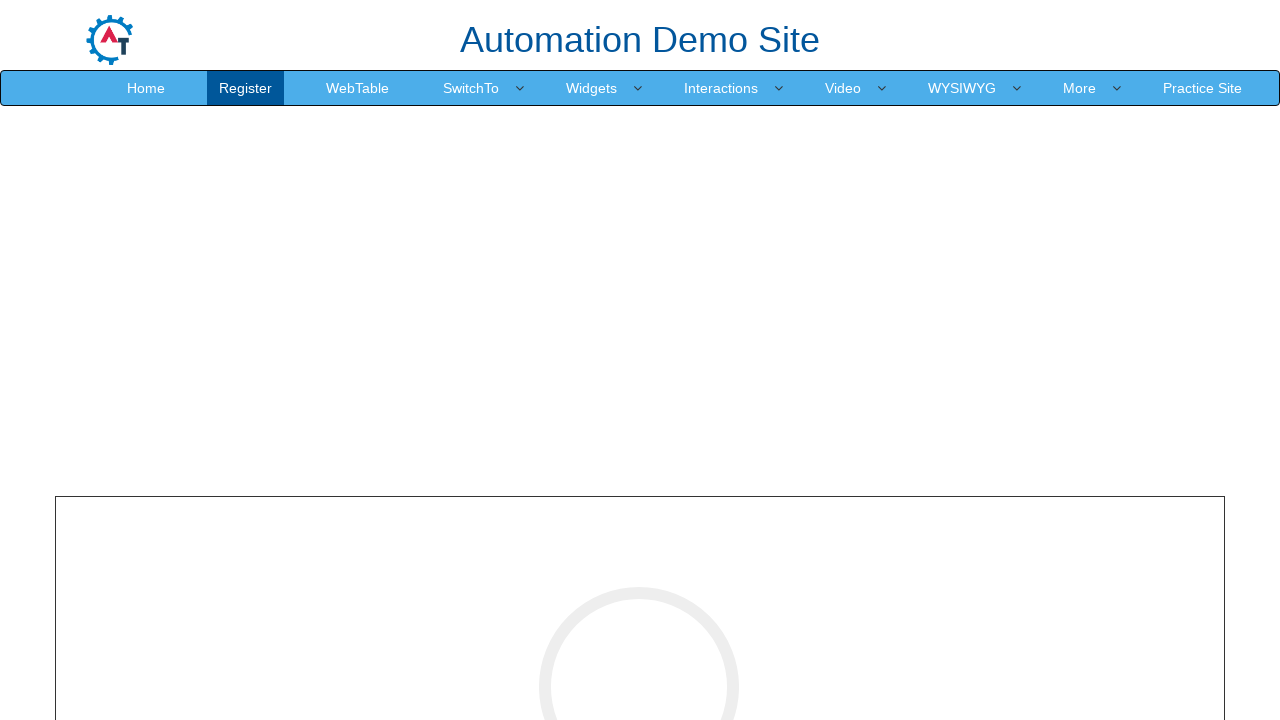

Clicked the circle button to start the progress bar at (640, 361) on #cricle-btn
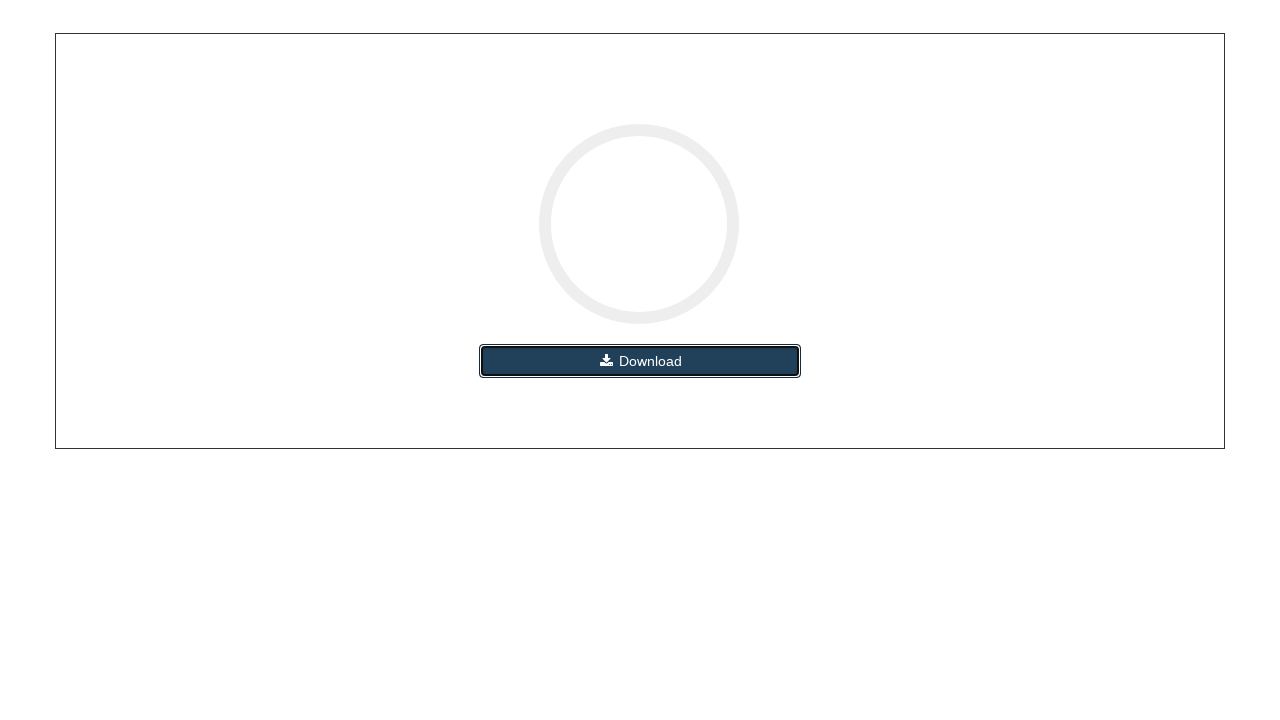

Progress bar reached 100%
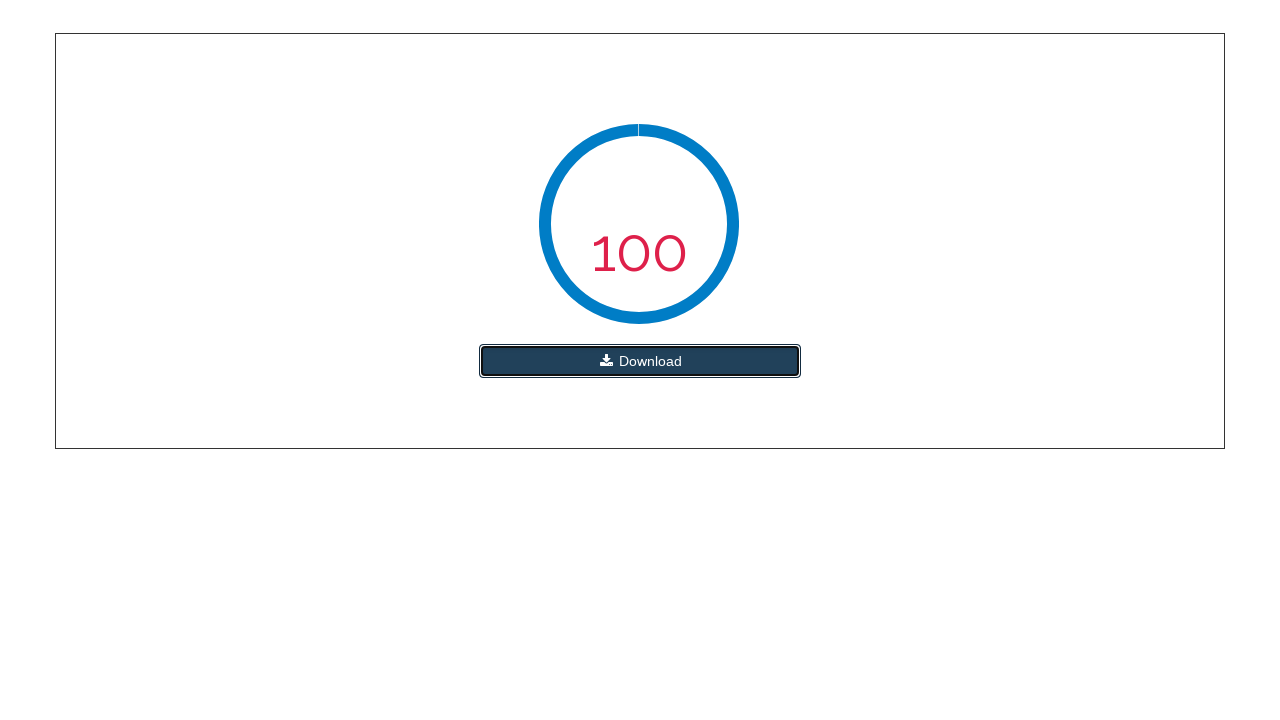

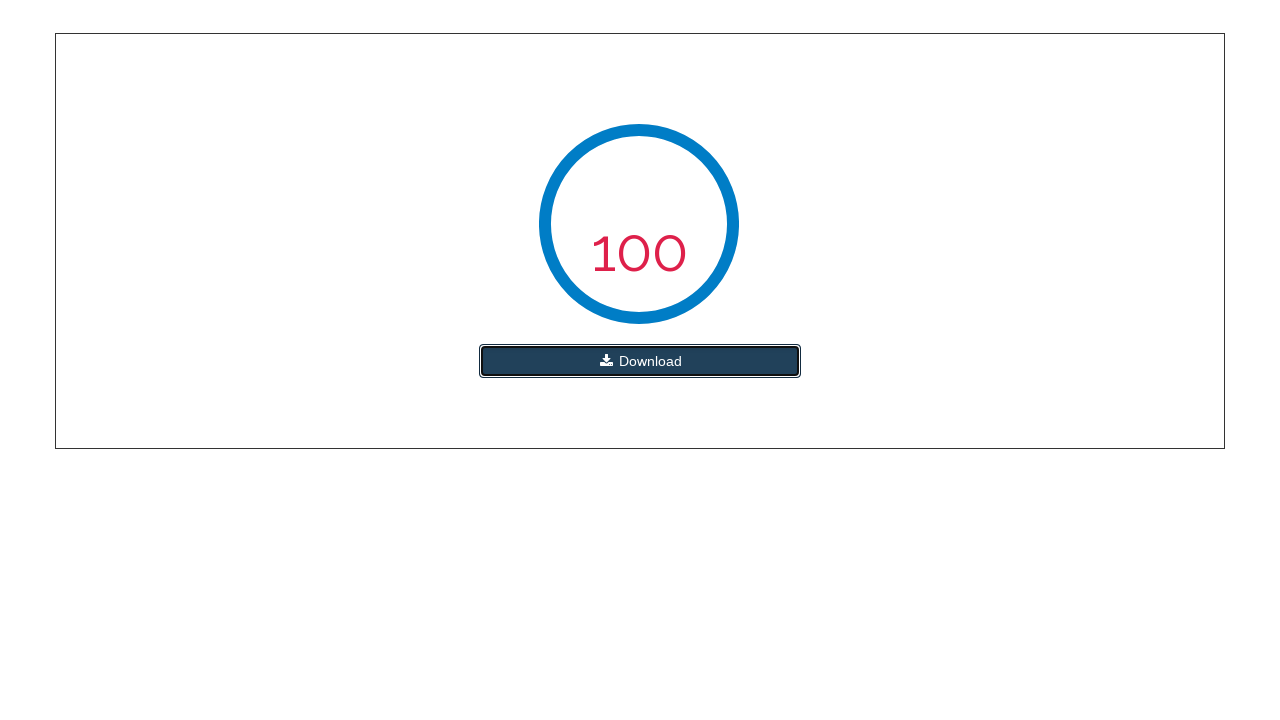